Tests form submission with a year value exceeding integer limits to trigger validation error

Starting URL: https://carros-crud.vercel.app/

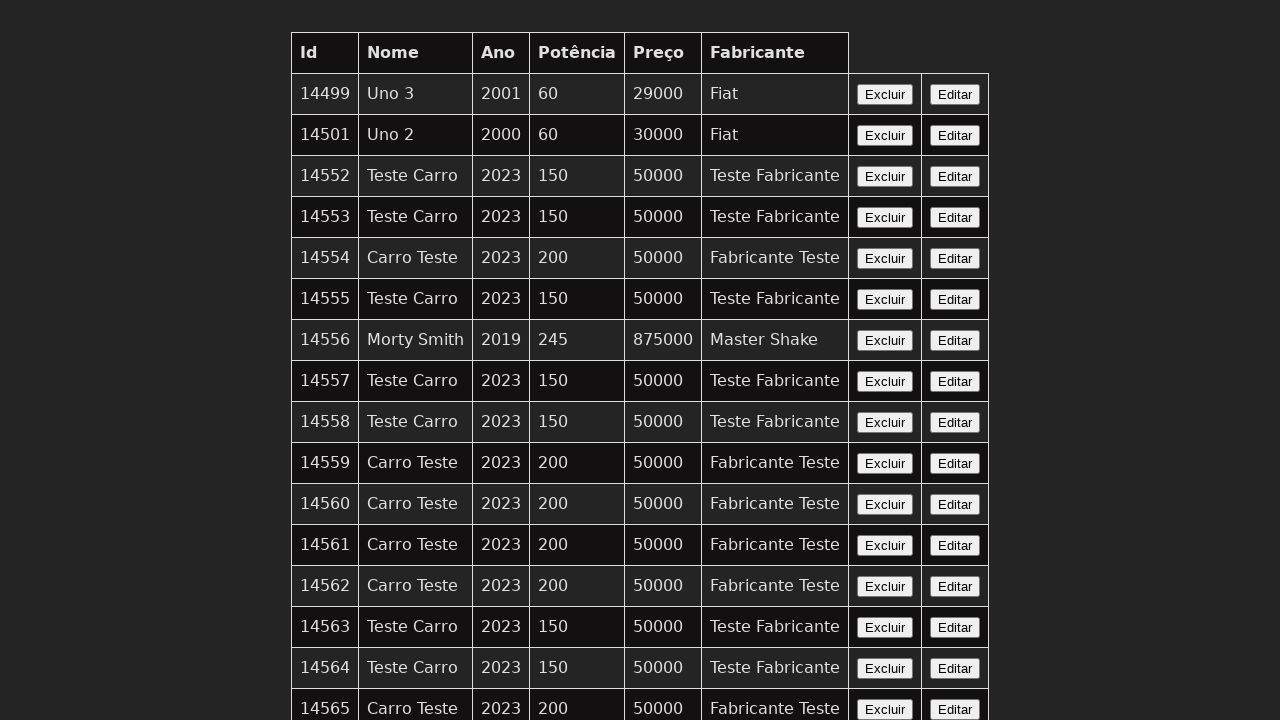

Filled nome field with 'Rick Sanchez' on input[name='nome']
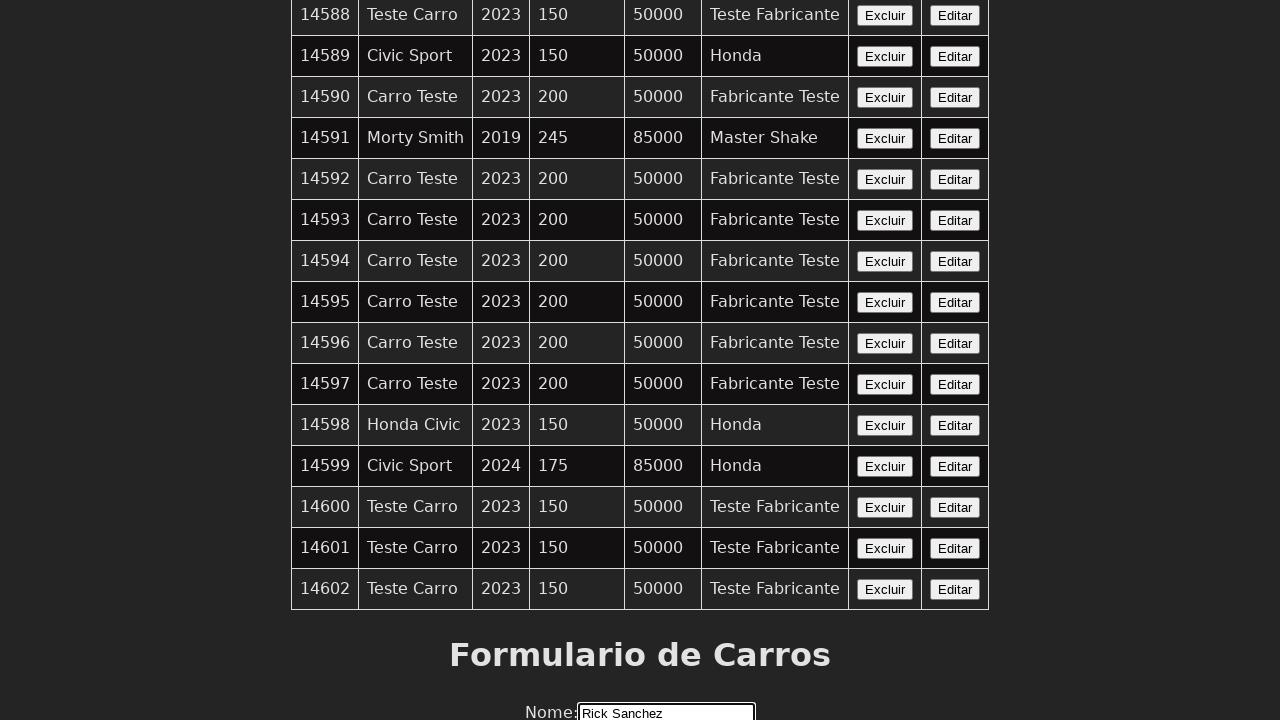

Filled ano field with year value exceeding integer limits (2147483648) on input[name='ano']
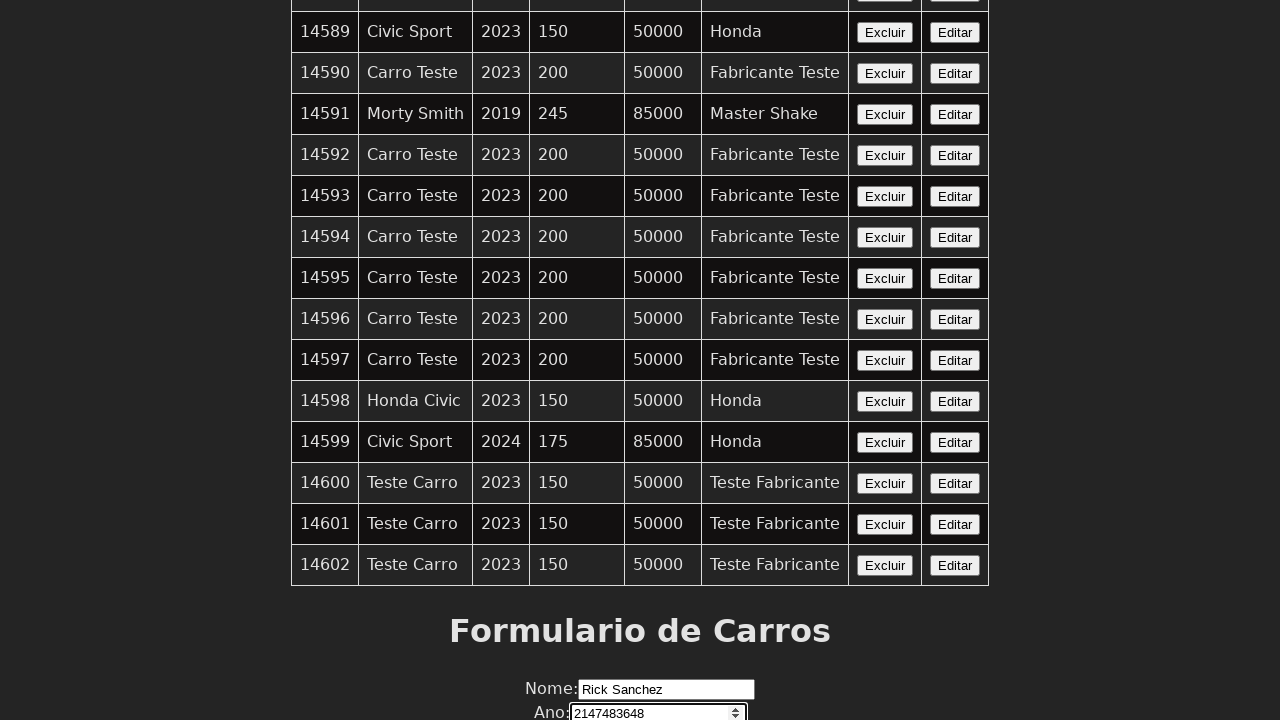

Filled potencia field with '300' on input[name='potencia']
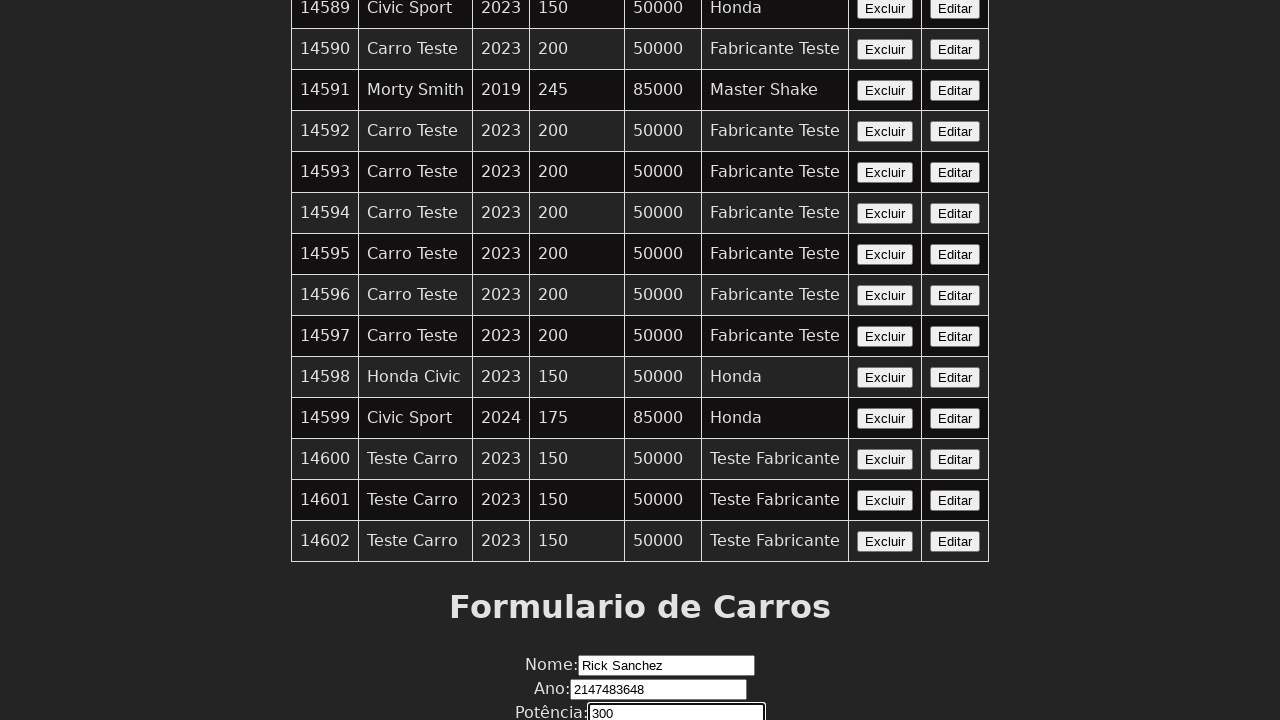

Filled preco field with '90000' on input[name='preco']
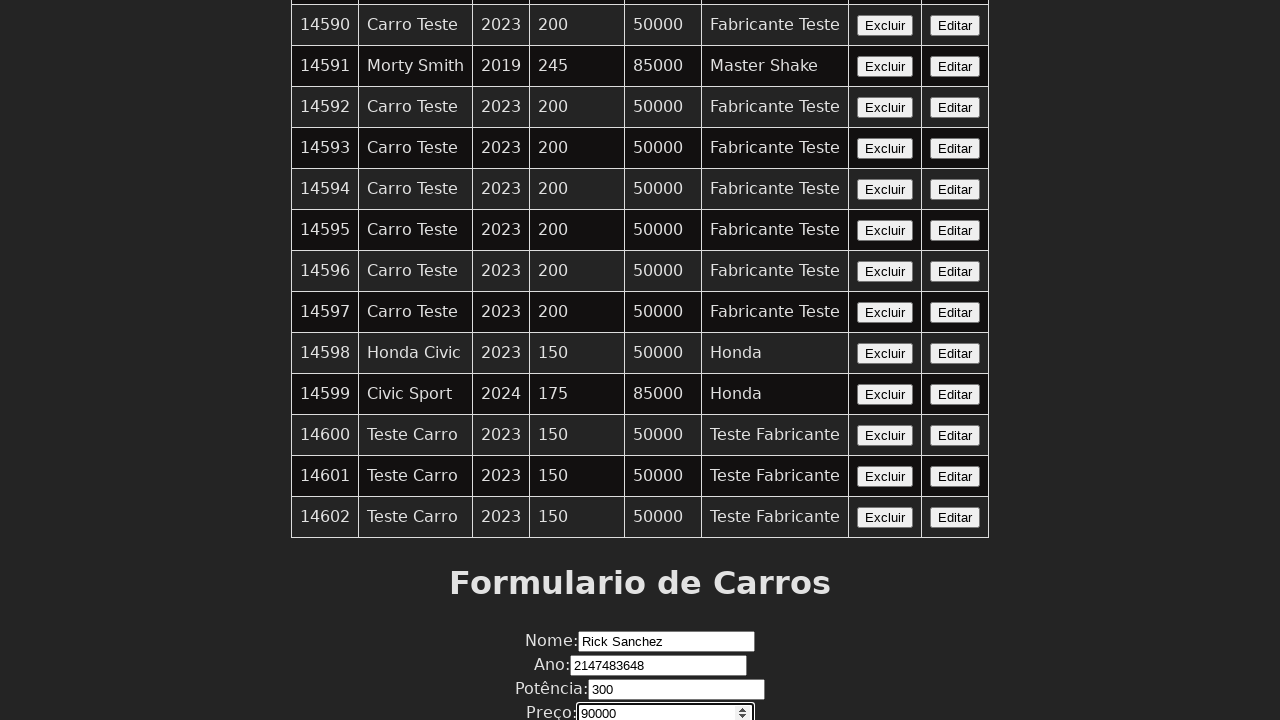

Filled fabricante field with 'Summer Smith' on input[name='fabricante']
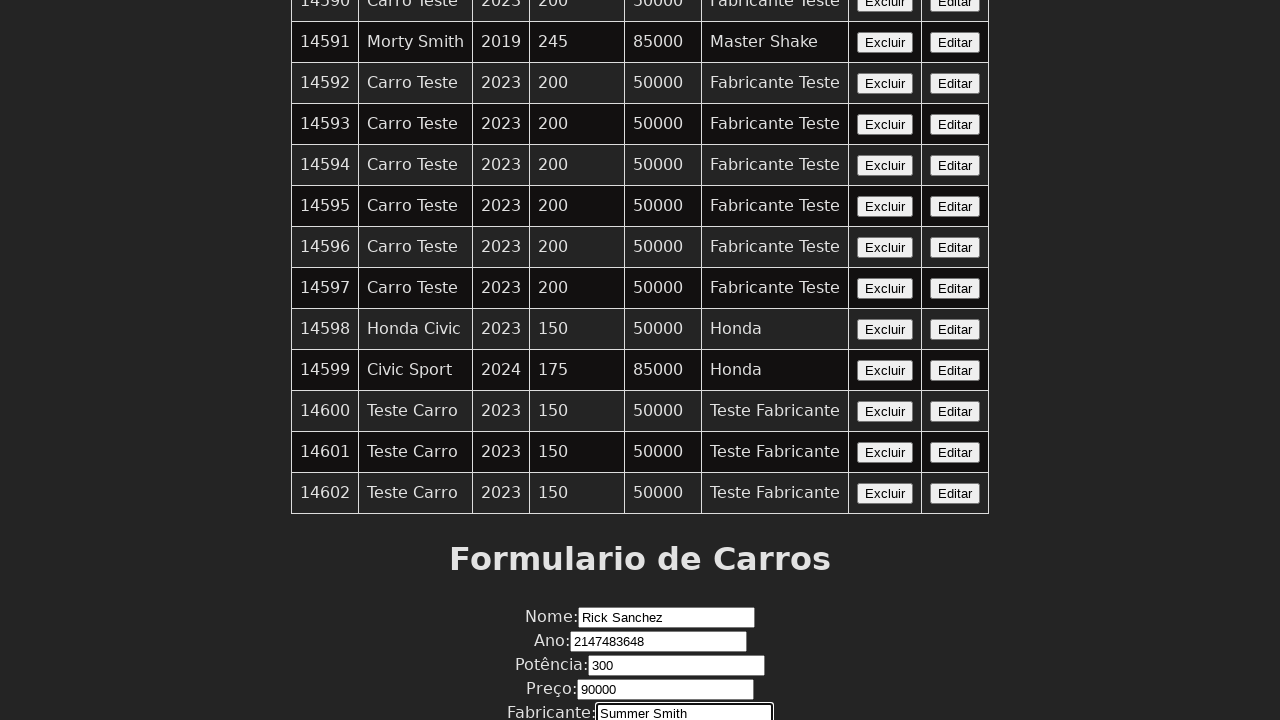

Clicked Enviar button to submit form with invalid year value at (640, 676) on xpath=//button[contains(text(),'Enviar')]
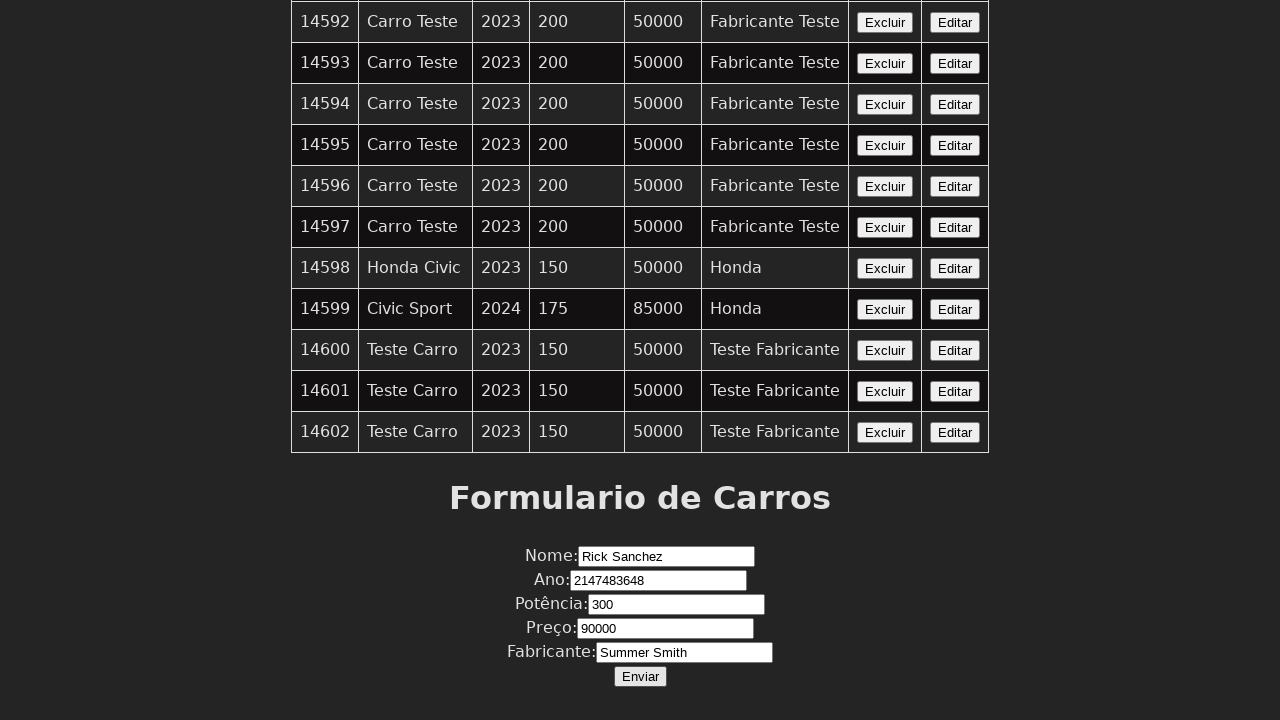

Set up dialog handler to accept validation error alert
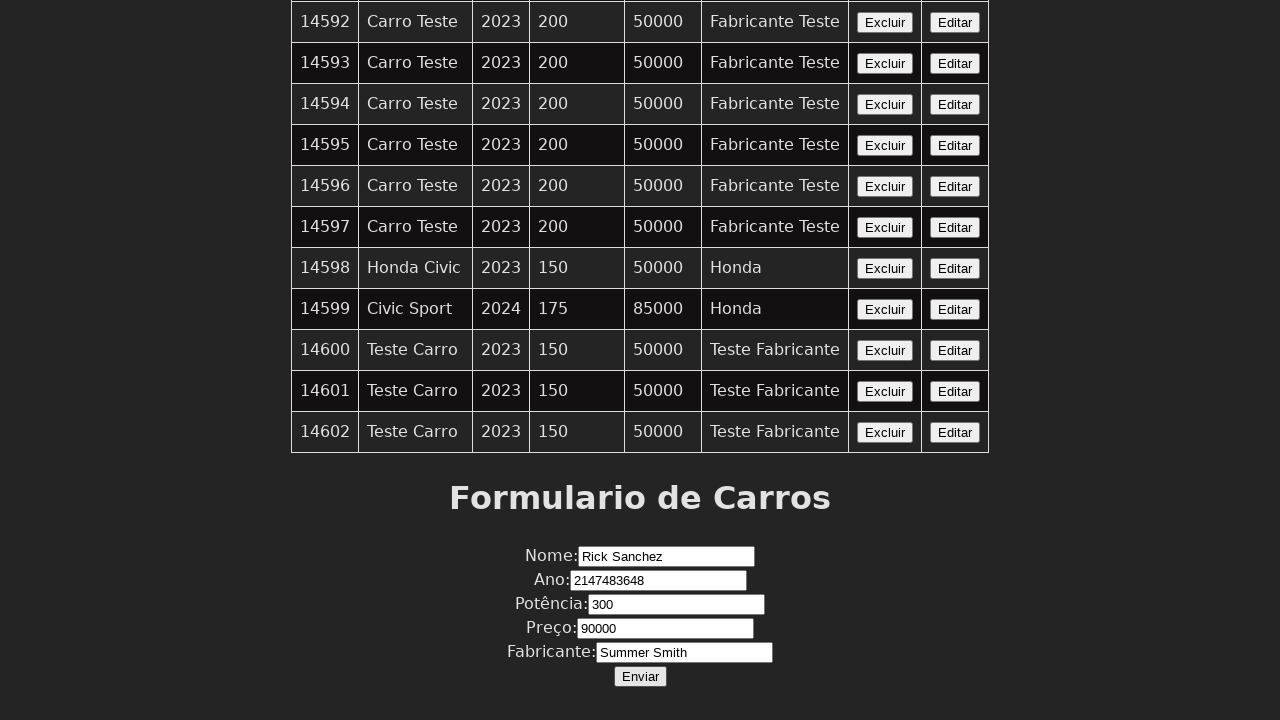

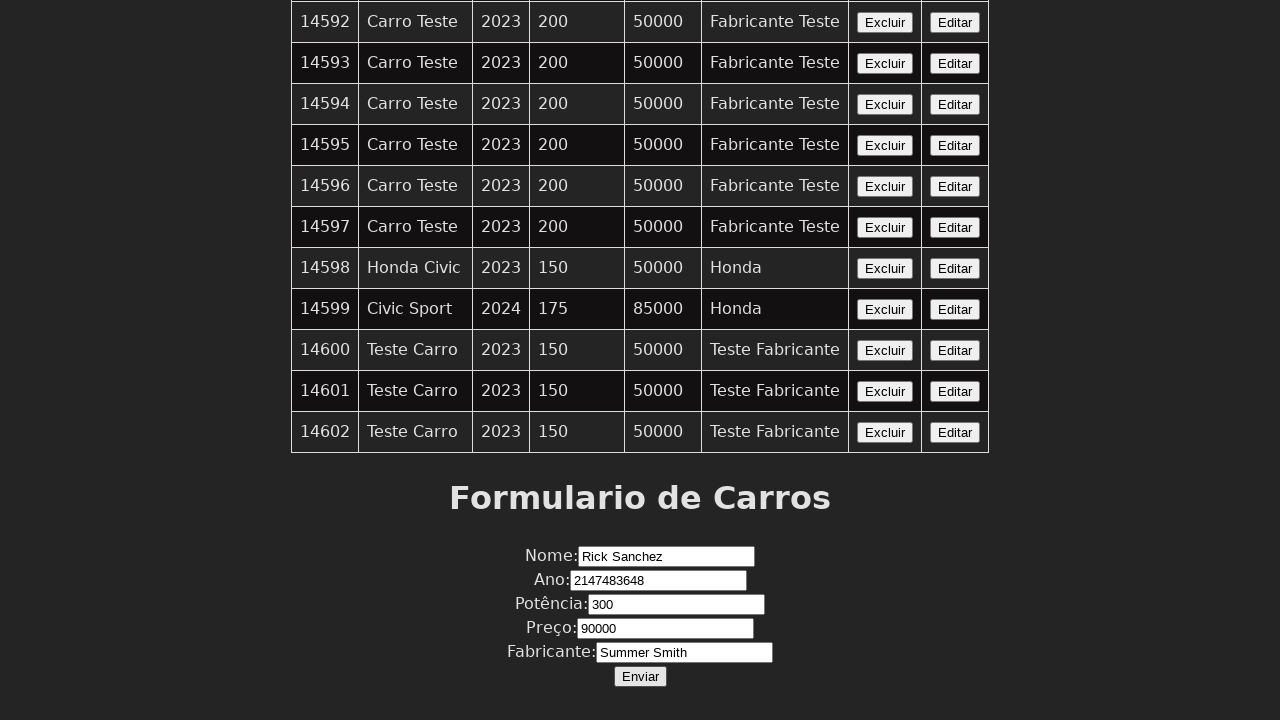